Tests footer navigation by going through Join submenu to Memberships, then clicking About FW in footer

Starting URL: https://fwstaging-core.futurewomen.com/

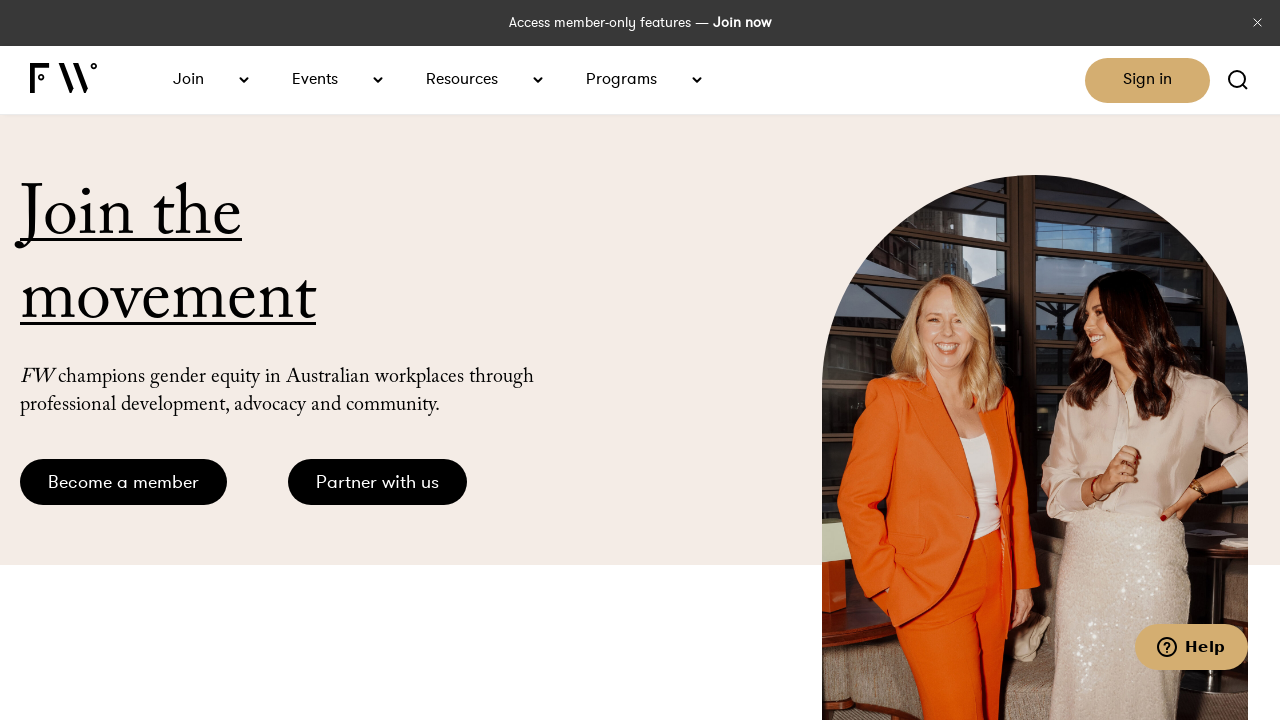

Clicked Join link in navbar at (196, 78) on internal:role=link[name="Join"s]
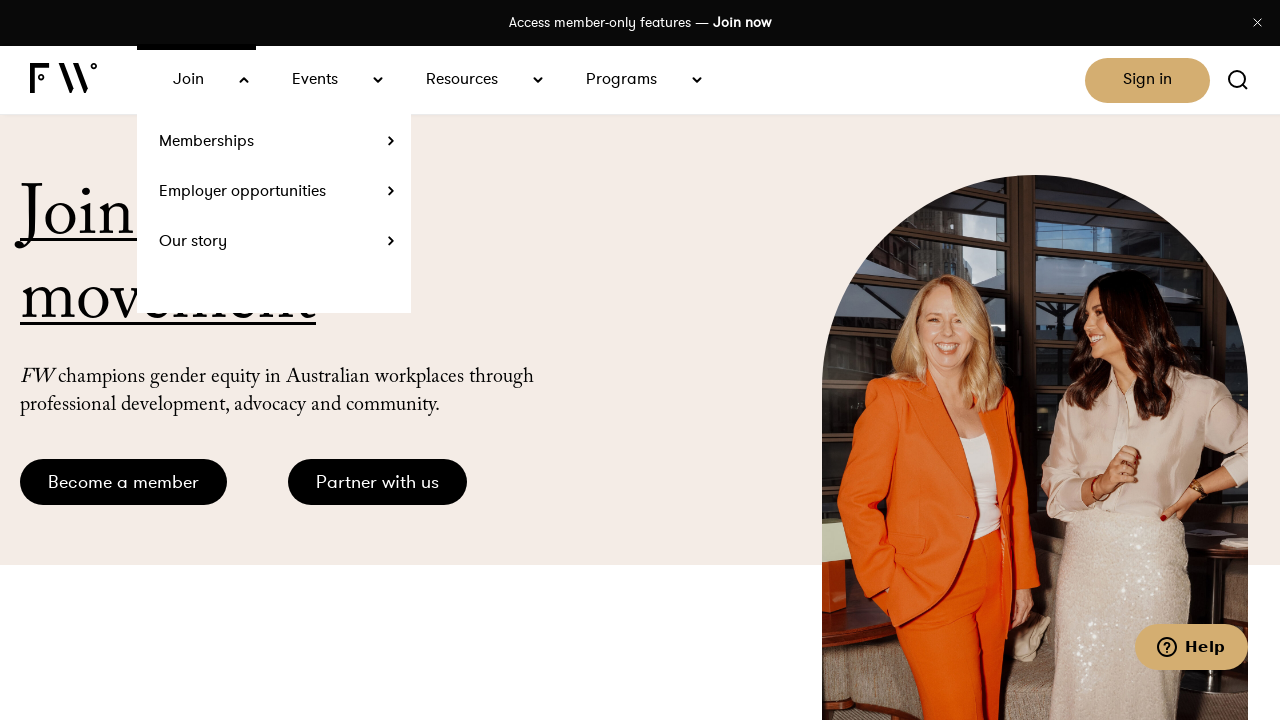

Clicked Memberships submenu item at (274, 140) on internal:role=link[name="Memberships"i]
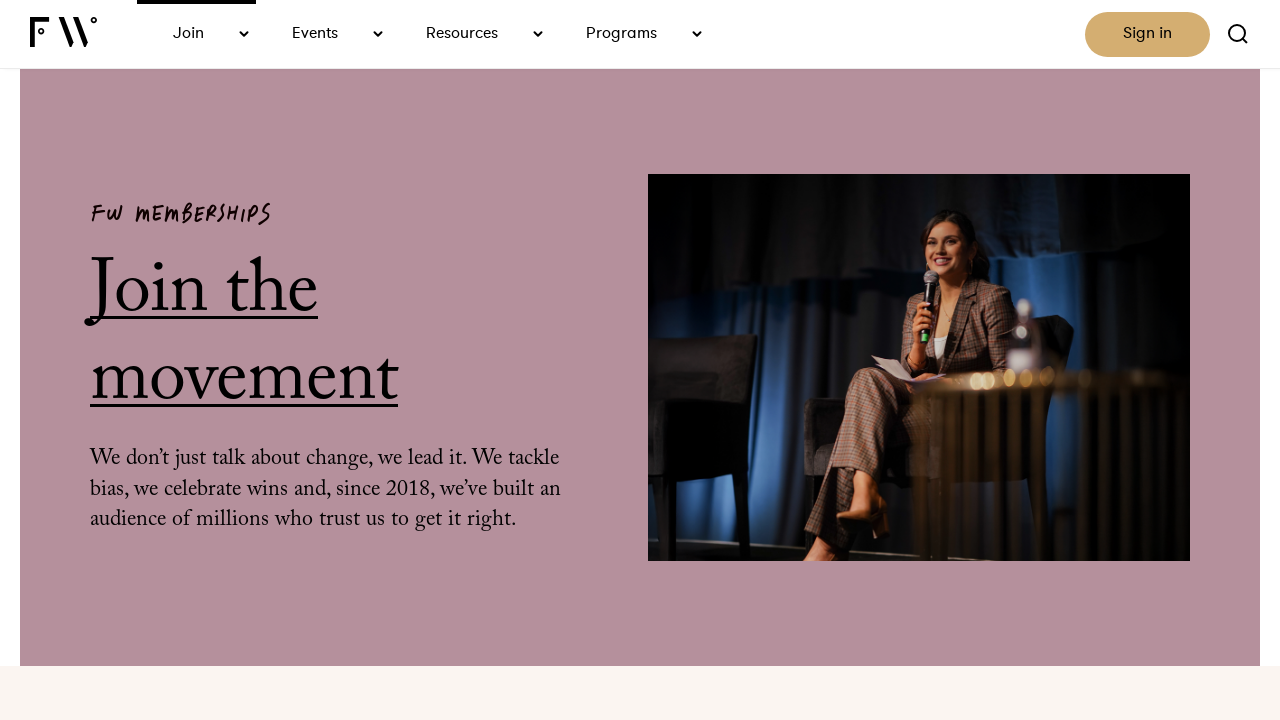

Clicked 'Join the movement' text to verify page content at (369, 337) on internal:text="Join the movement"s
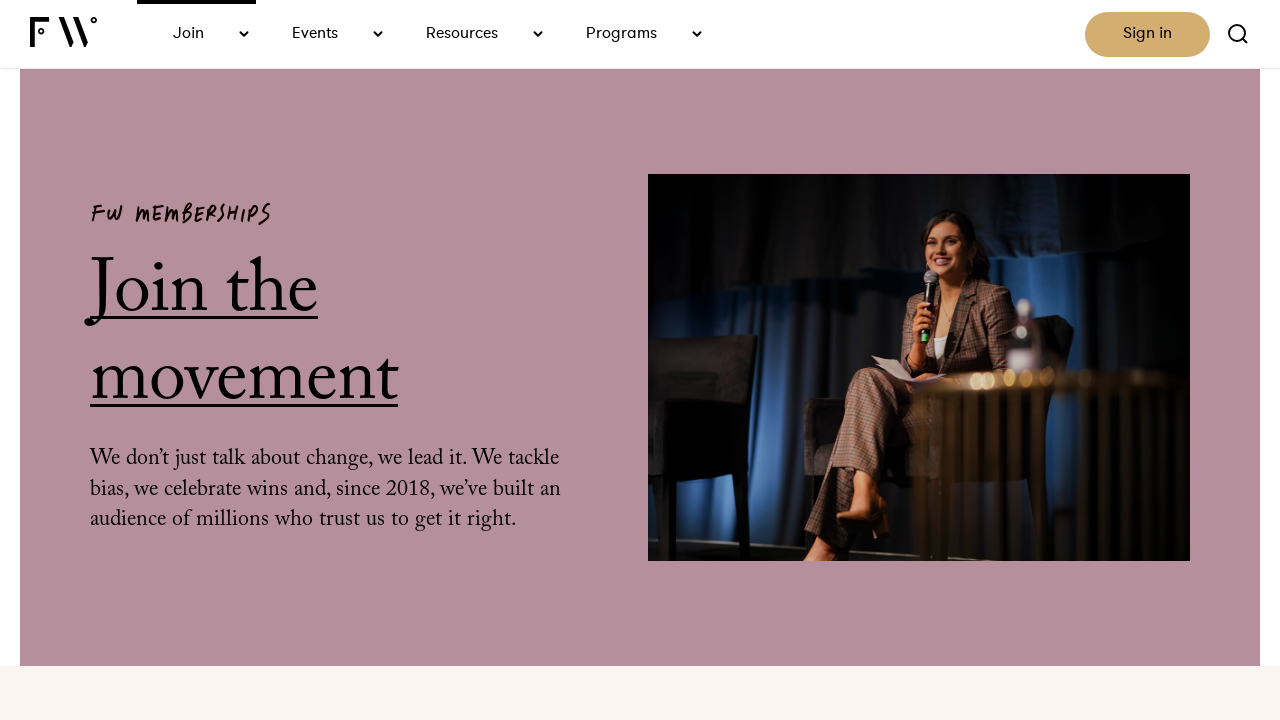

Clicked About FW link in footer at (452, 487) on internal:role=link[name="About FW"i]
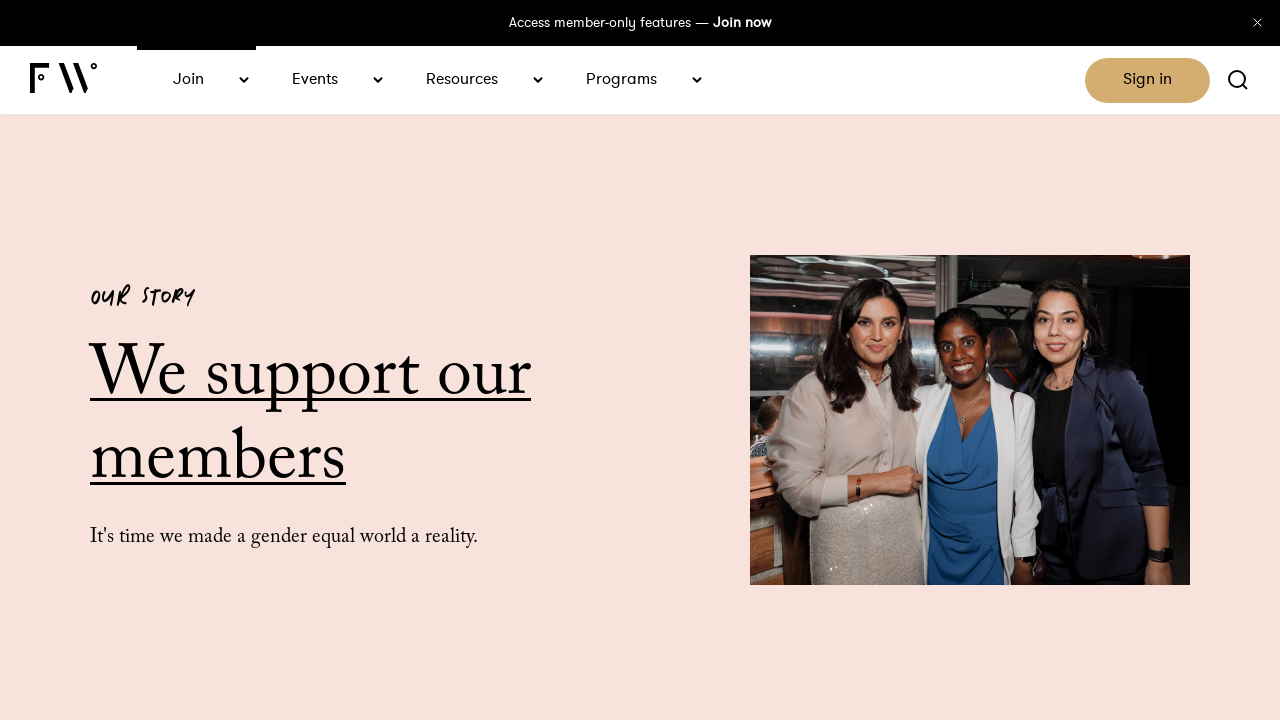

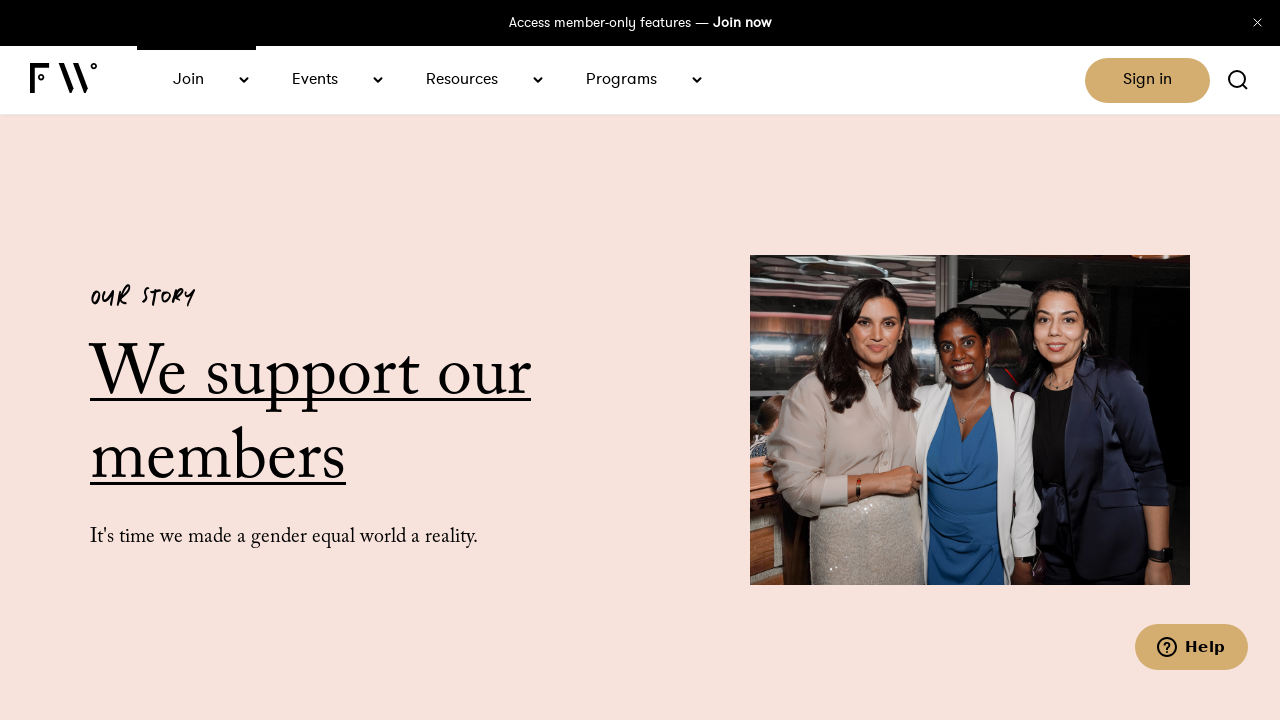